Tests various alert handling scenarios including accepting alerts, dismissing alerts, entering text in prompts, and handling modern sweet alerts

Starting URL: https://letcode.in/alert

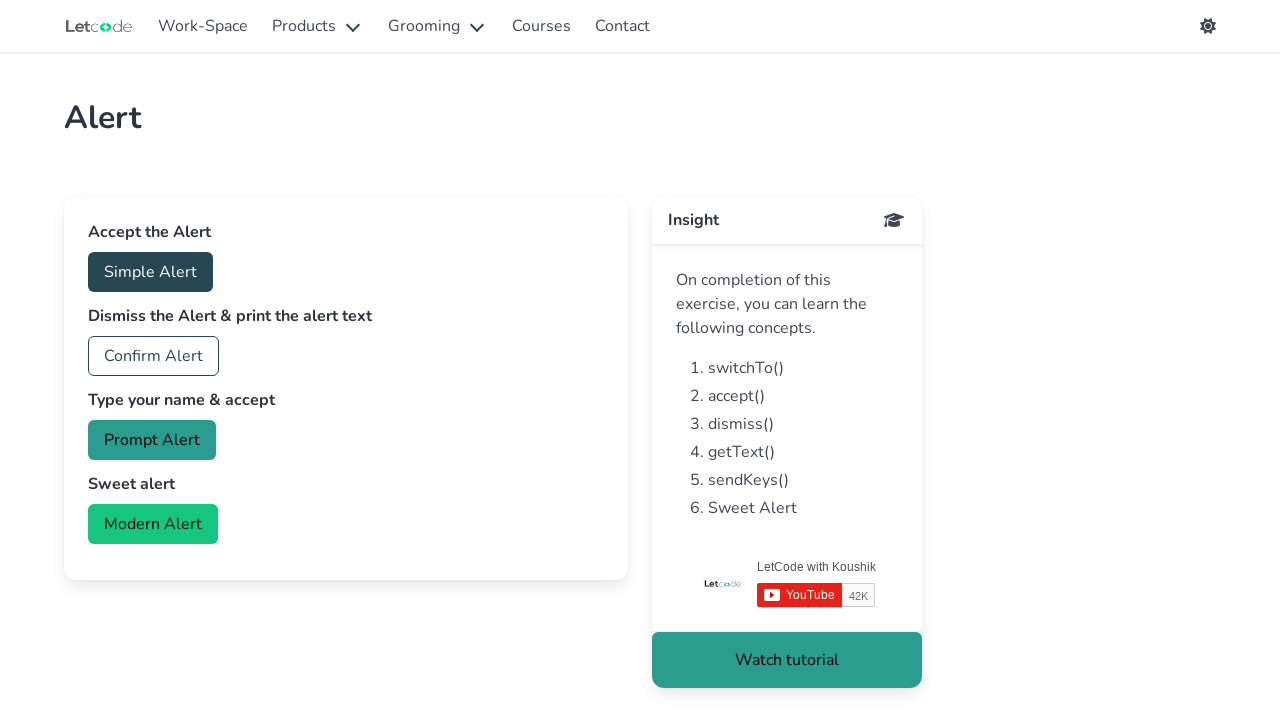

Clicked accept alert button at (150, 272) on #accept
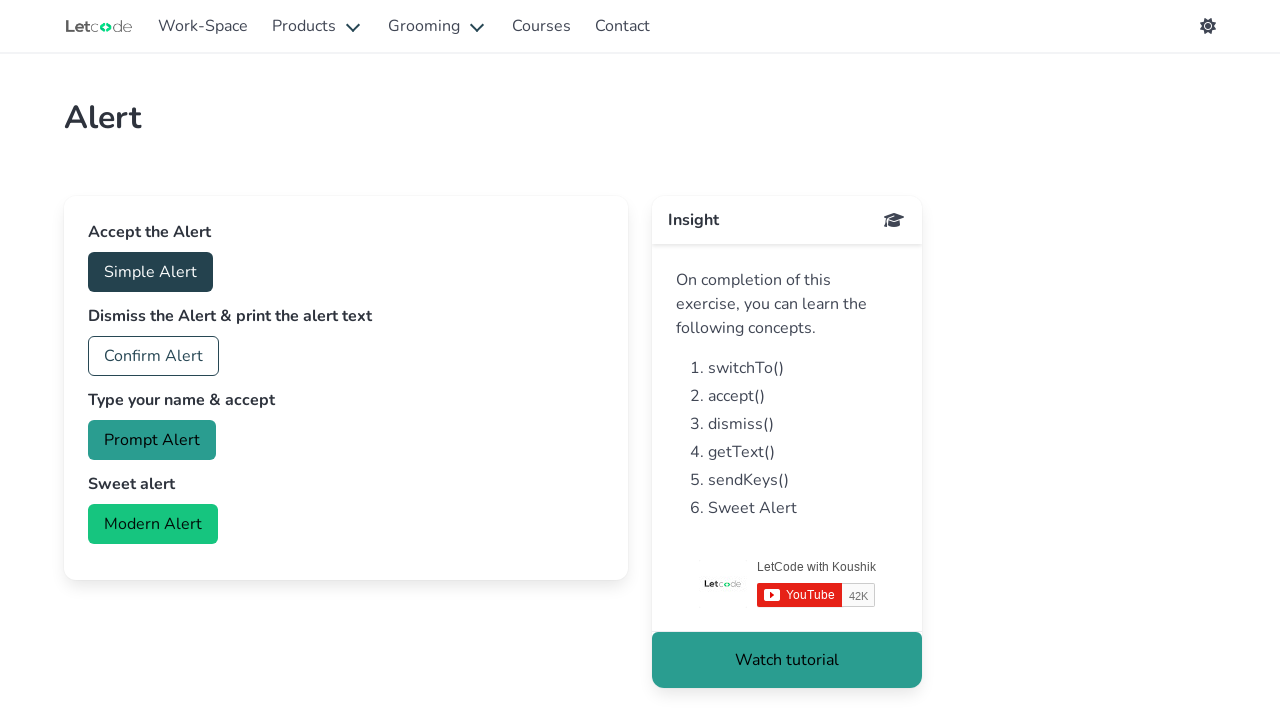

Accepted the alert dialog
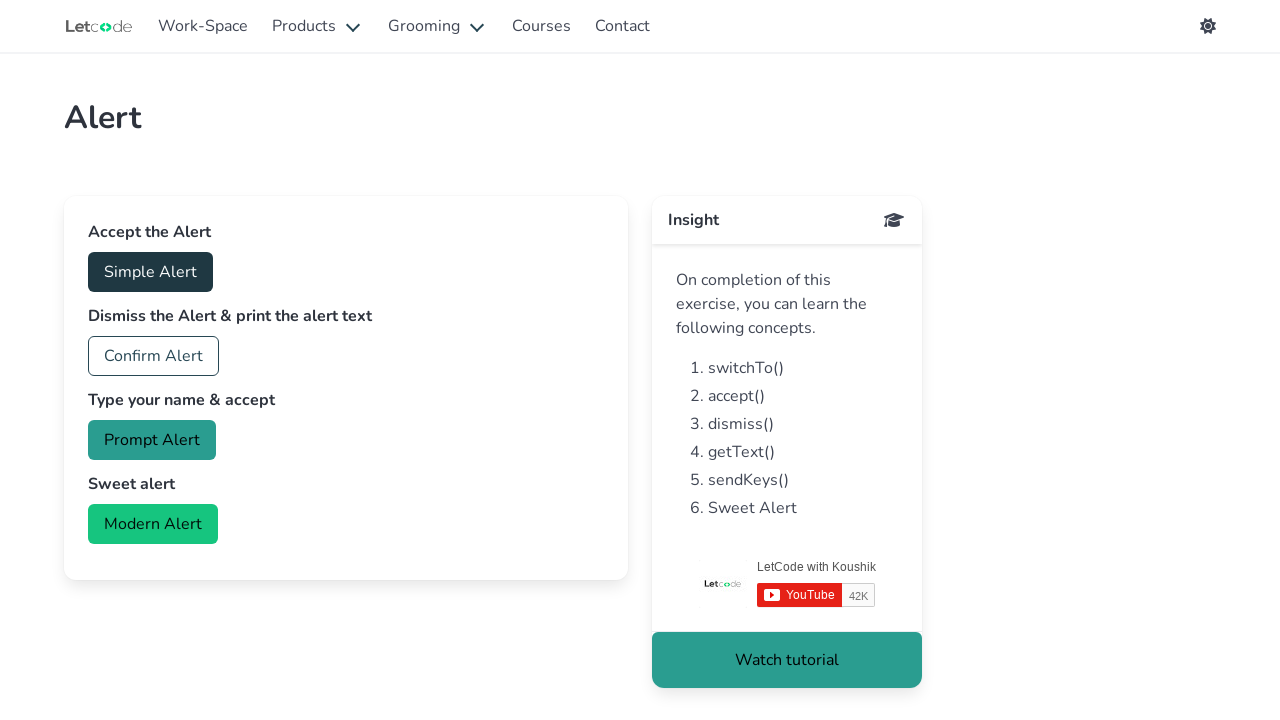

Clicked confirm alert button at (154, 356) on #confirm
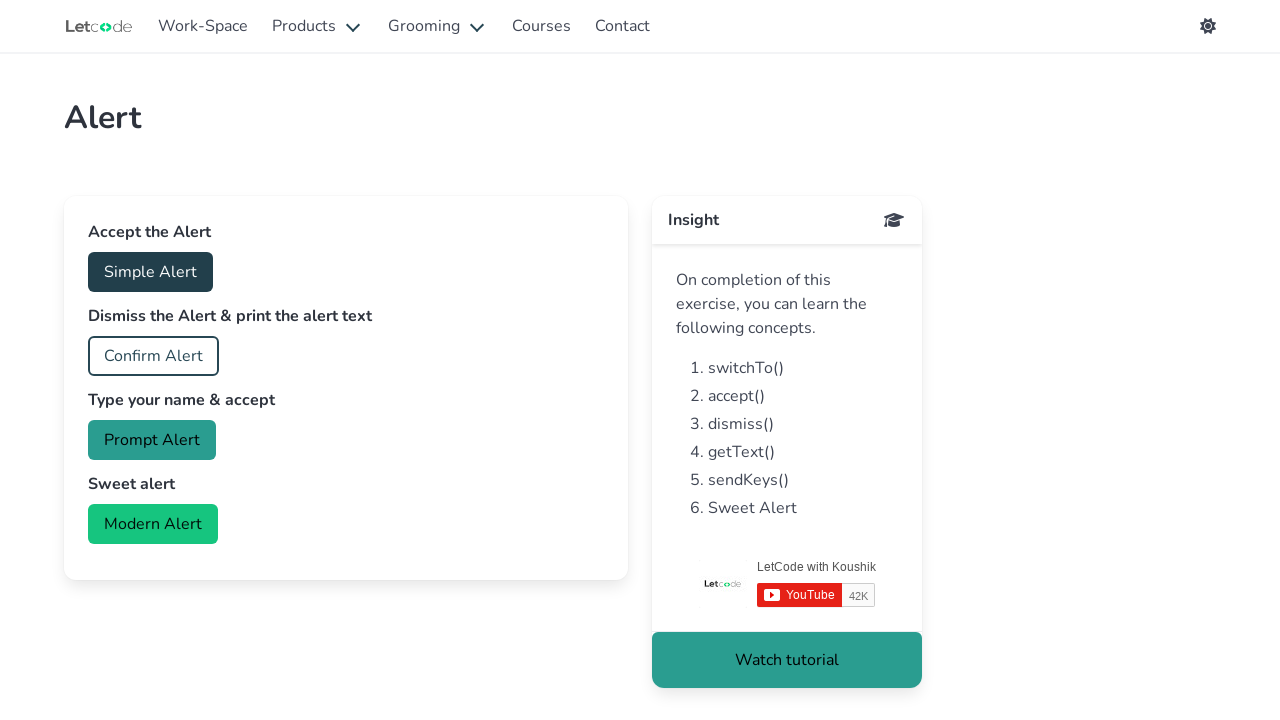

Dismissed the alert dialog
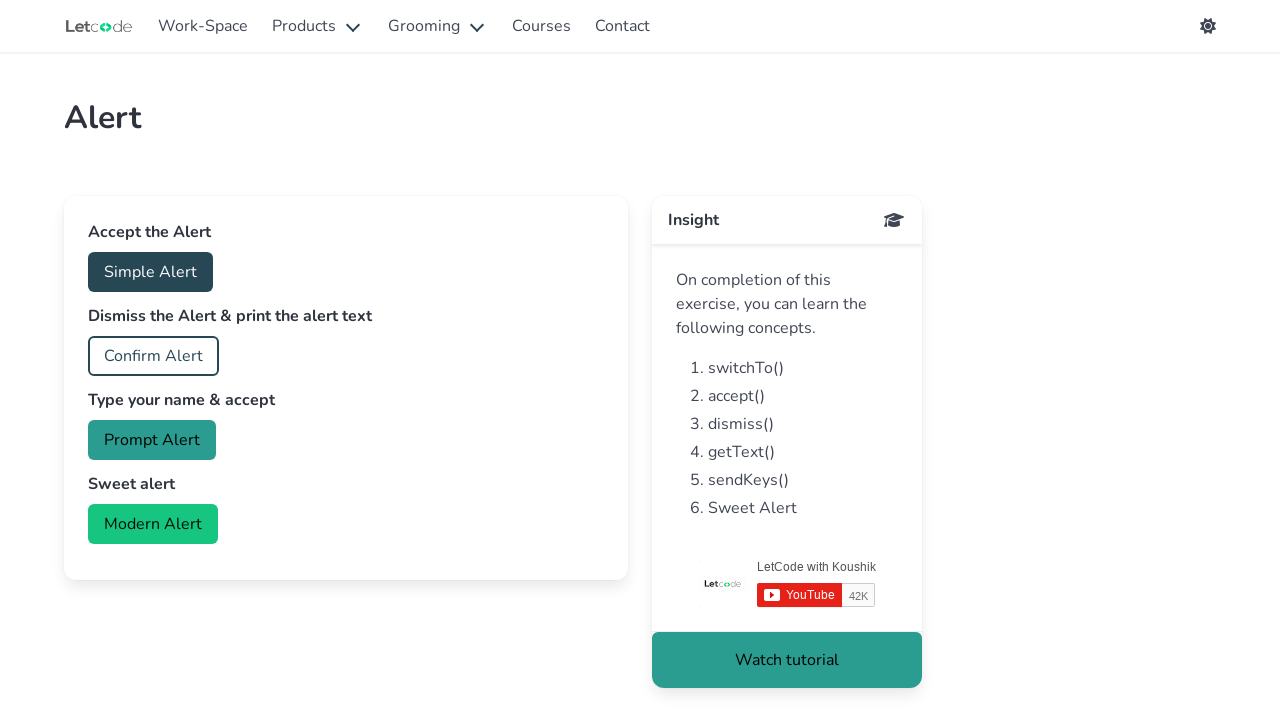

Clicked prompt alert button at (152, 440) on #prompt
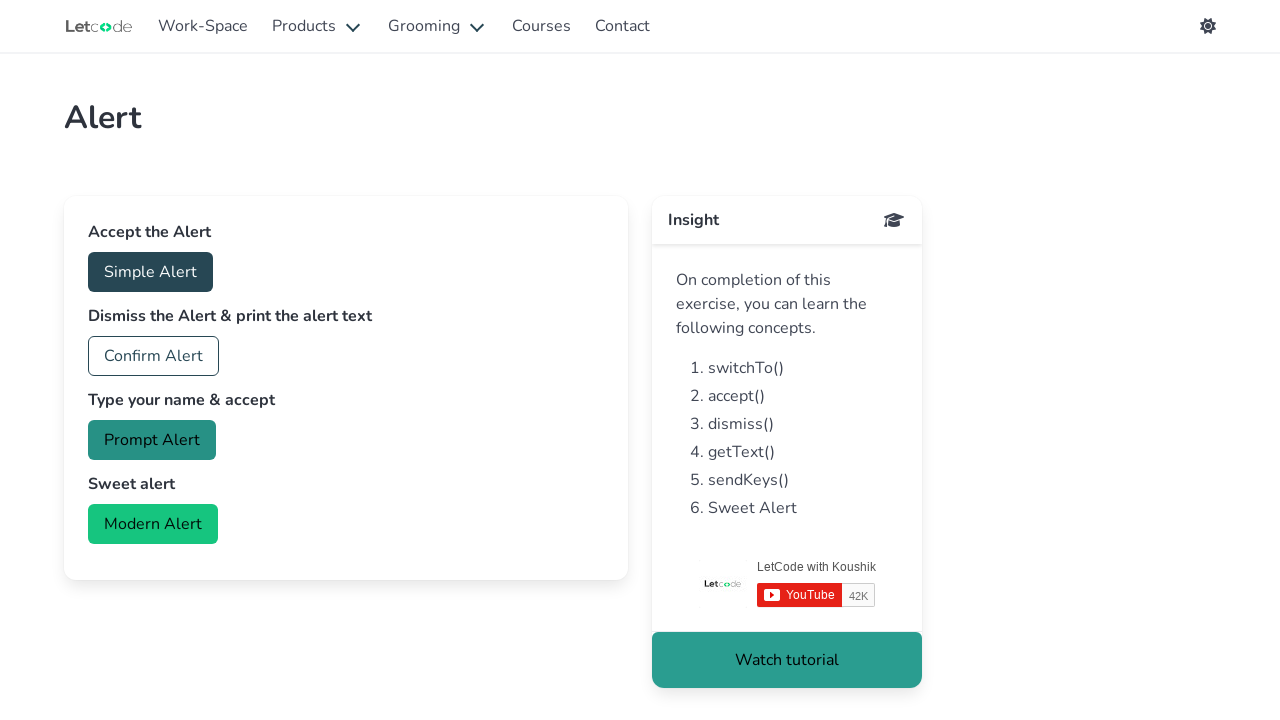

Entered 'Fatema' in prompt and accepted
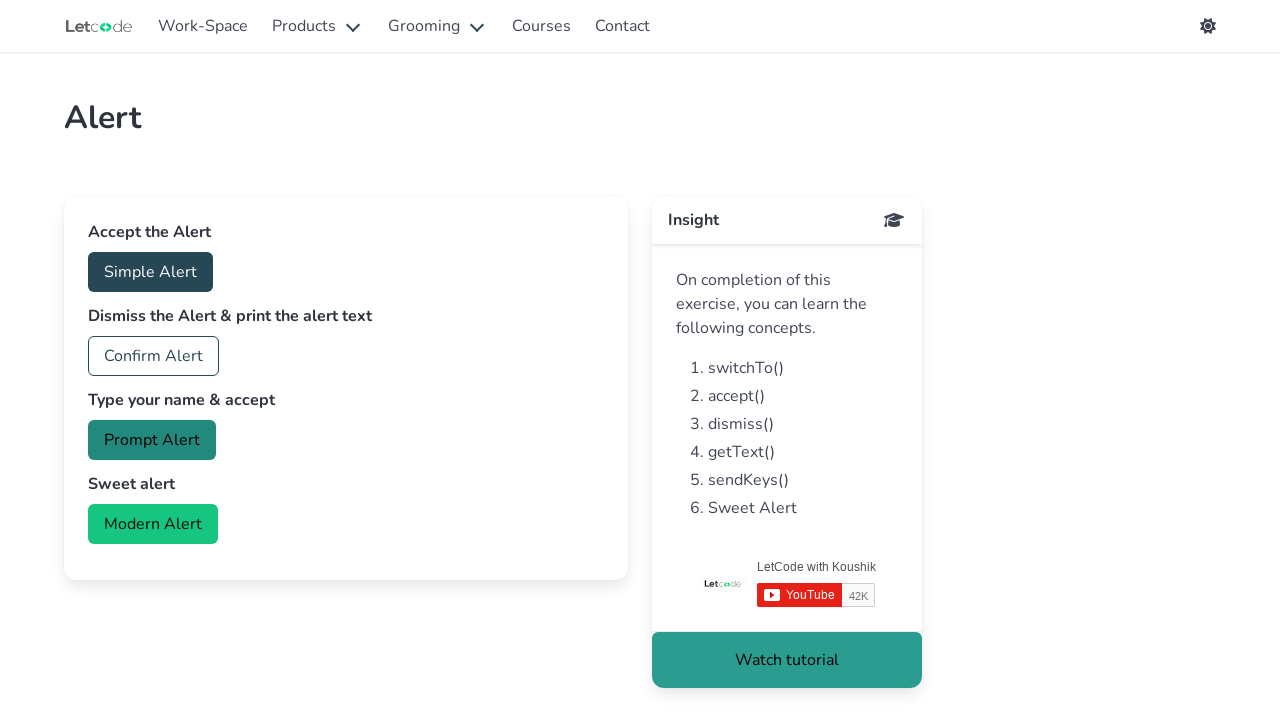

Scrolled down 1000px to sweet alert section
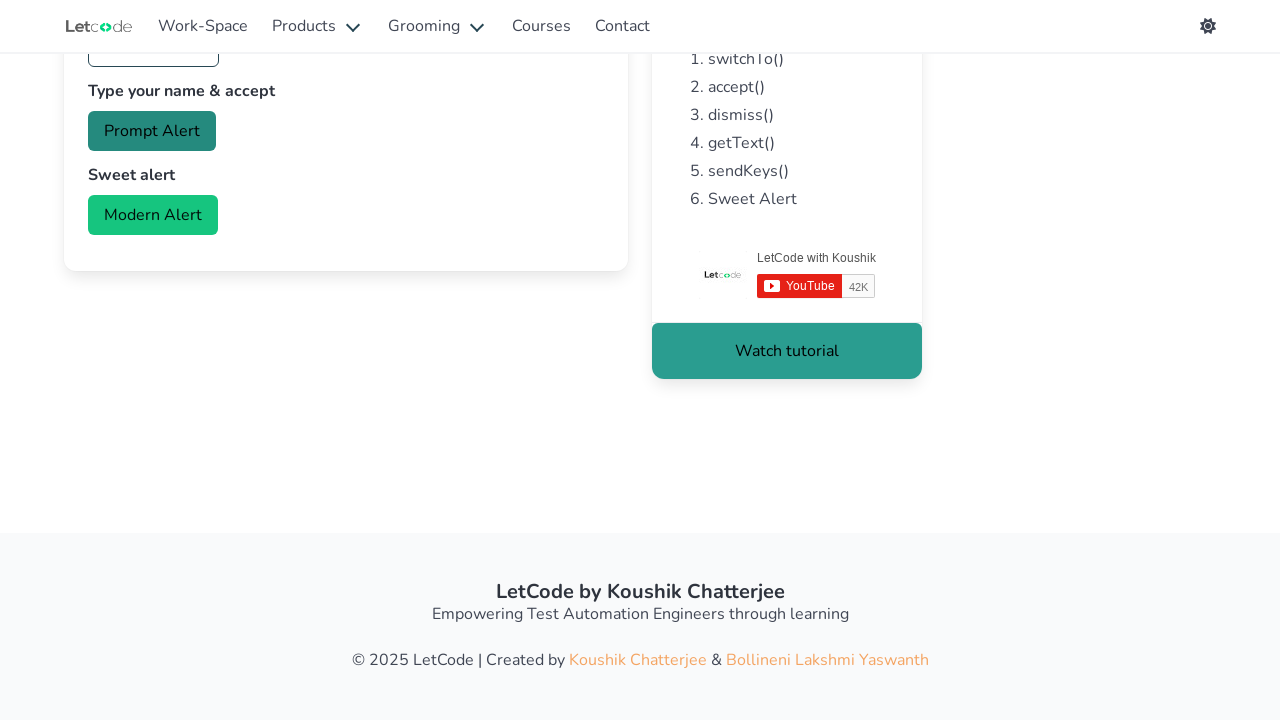

Clicked modern sweet alert button at (153, 215) on #modern
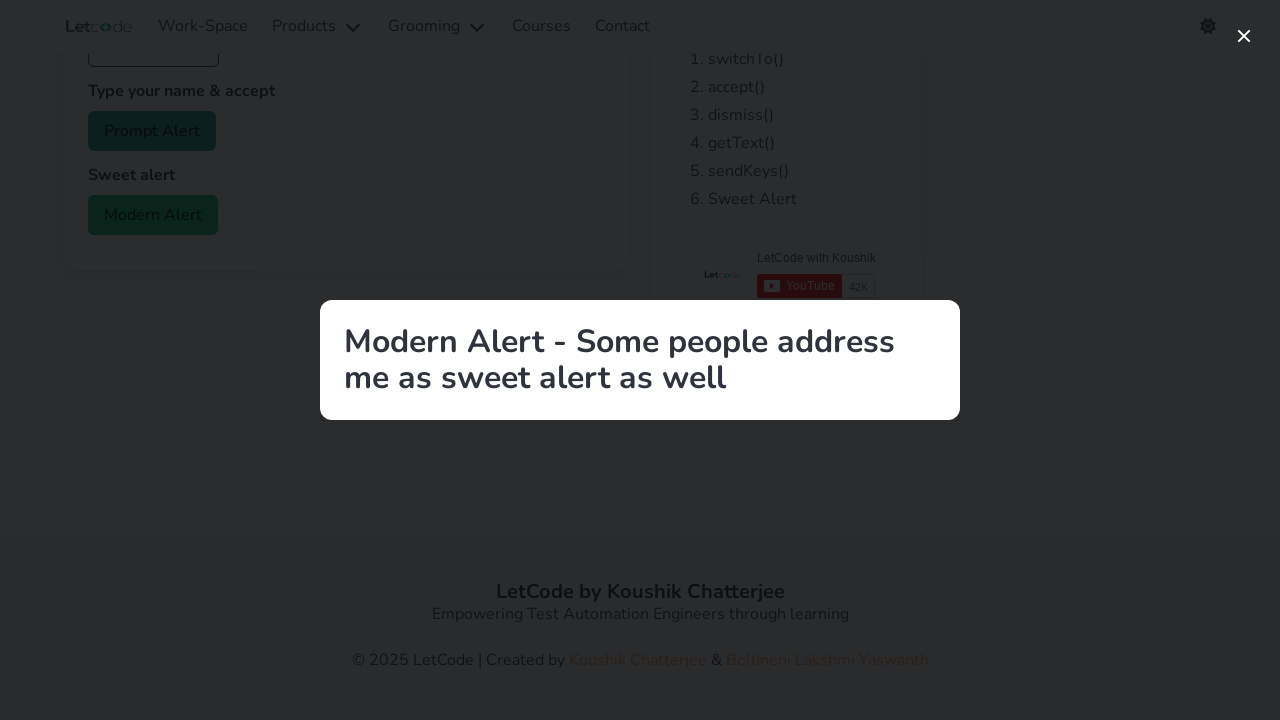

Waited 1000ms for sweet alert to appear
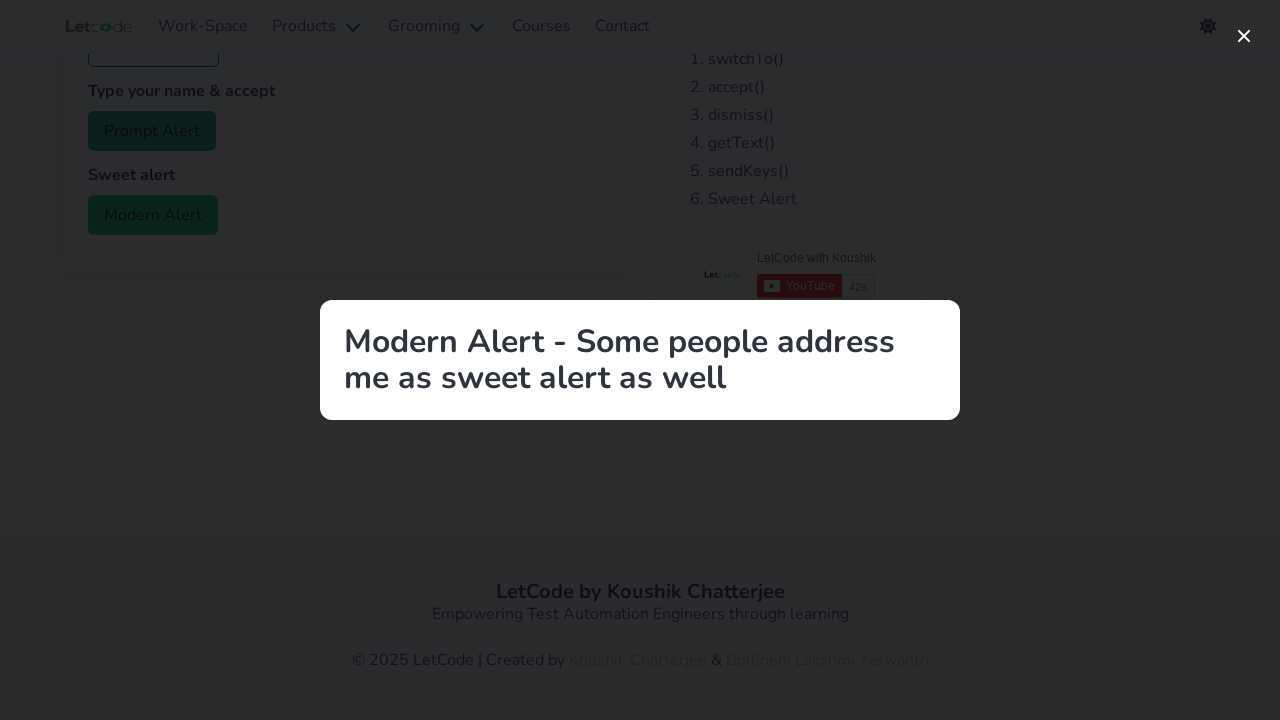

Closed the sweet alert by clicking close button at (1244, 36) on button[aria-label='close']
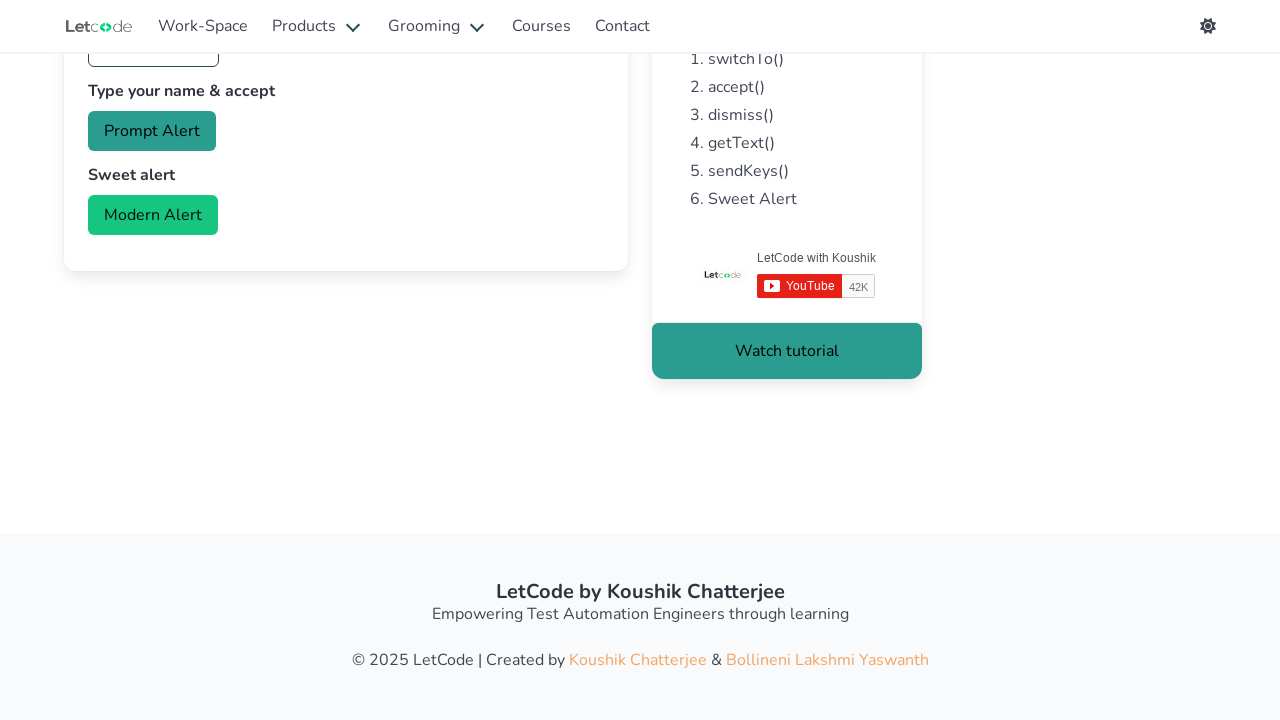

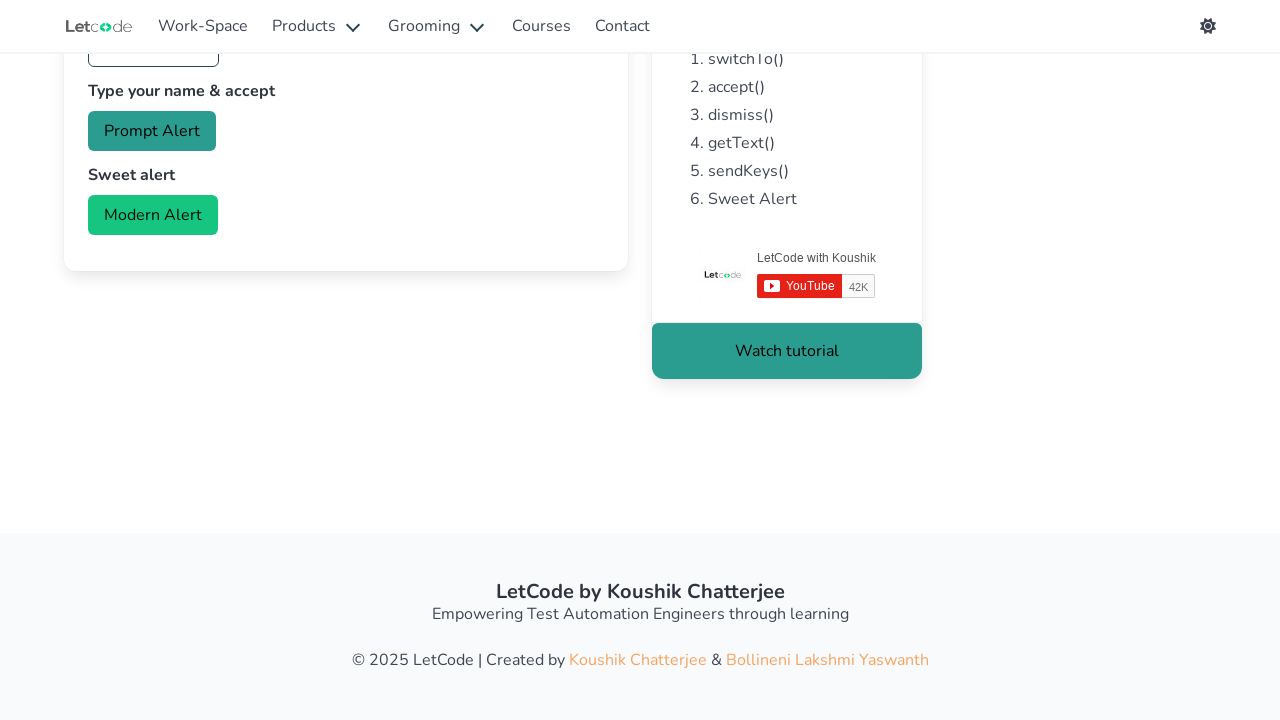